Simple browser test that navigates to Rahul Shetty Academy homepage and verifies the page loads by checking the title is present.

Starting URL: https://rahulshettyacademy.com/

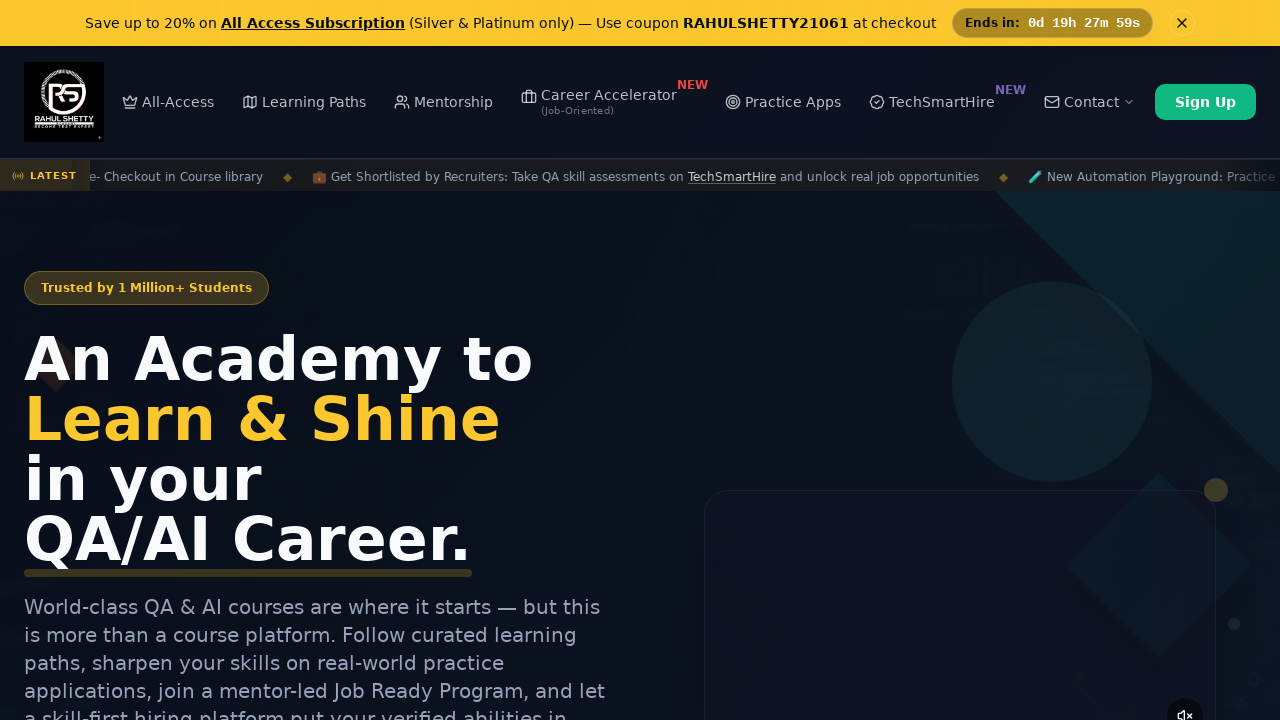

Waited for page to reach domcontentloaded state
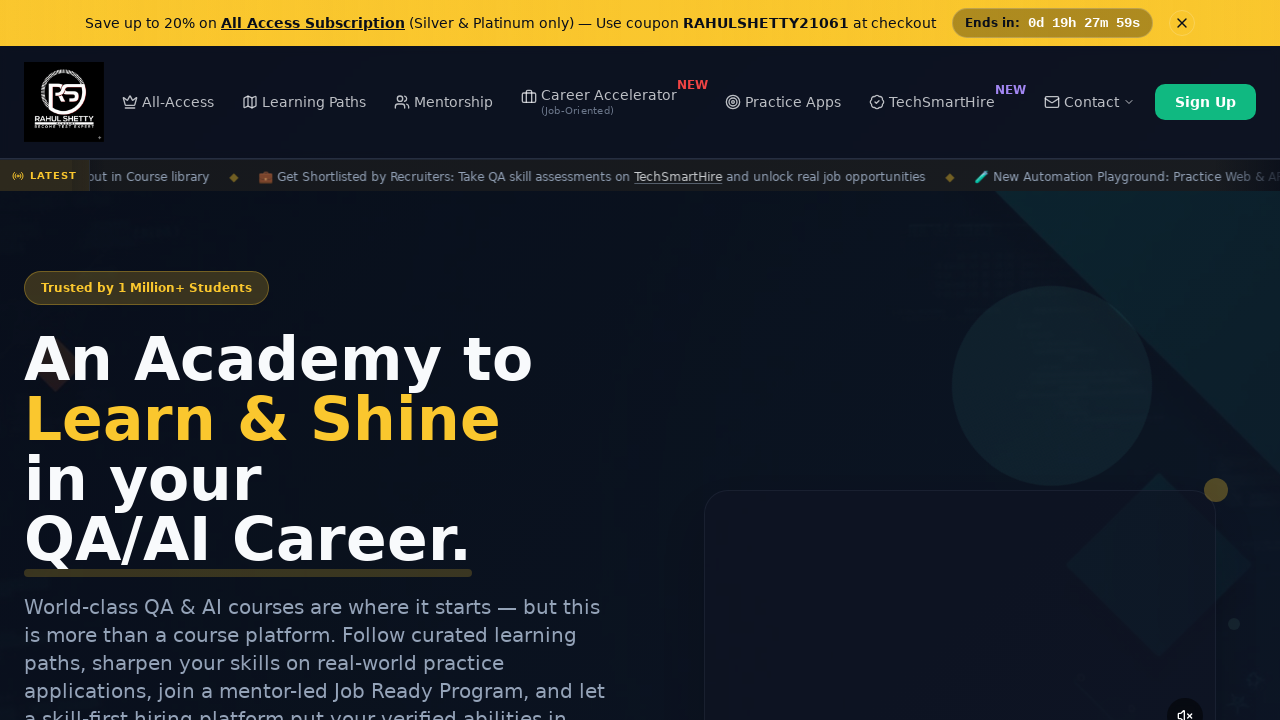

Verified page title contains 'Rahul Shetty Academy'
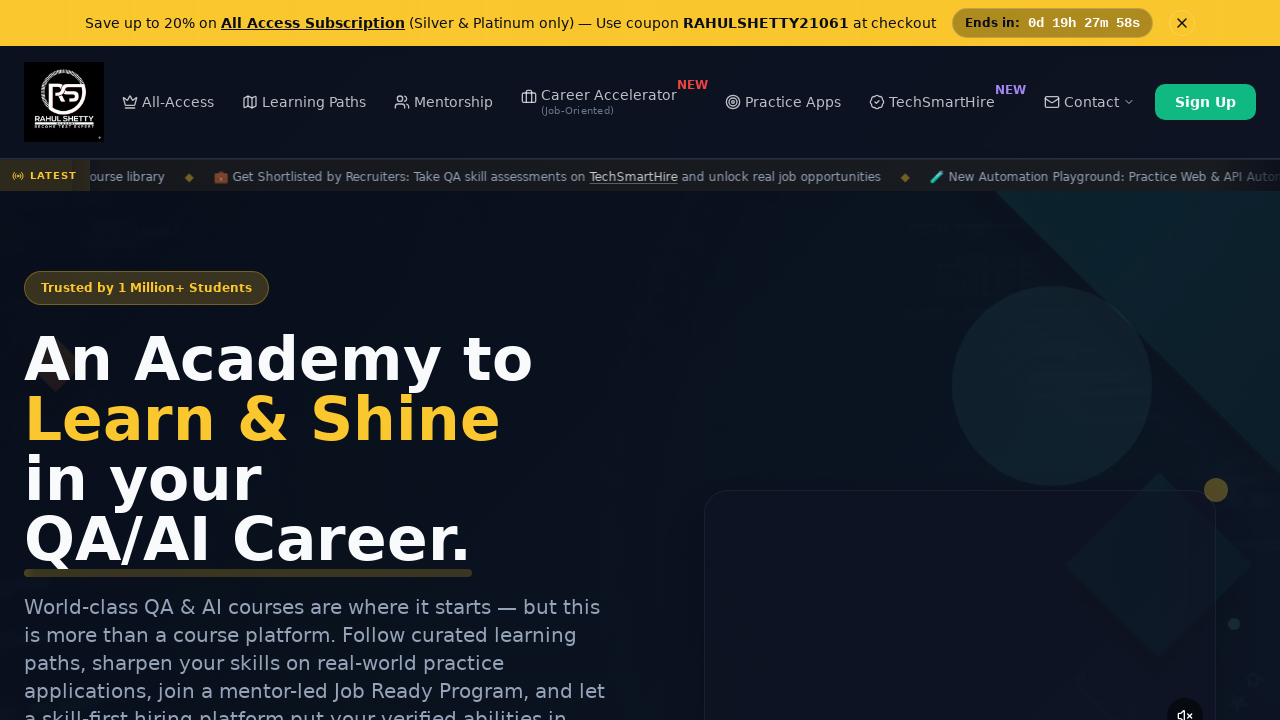

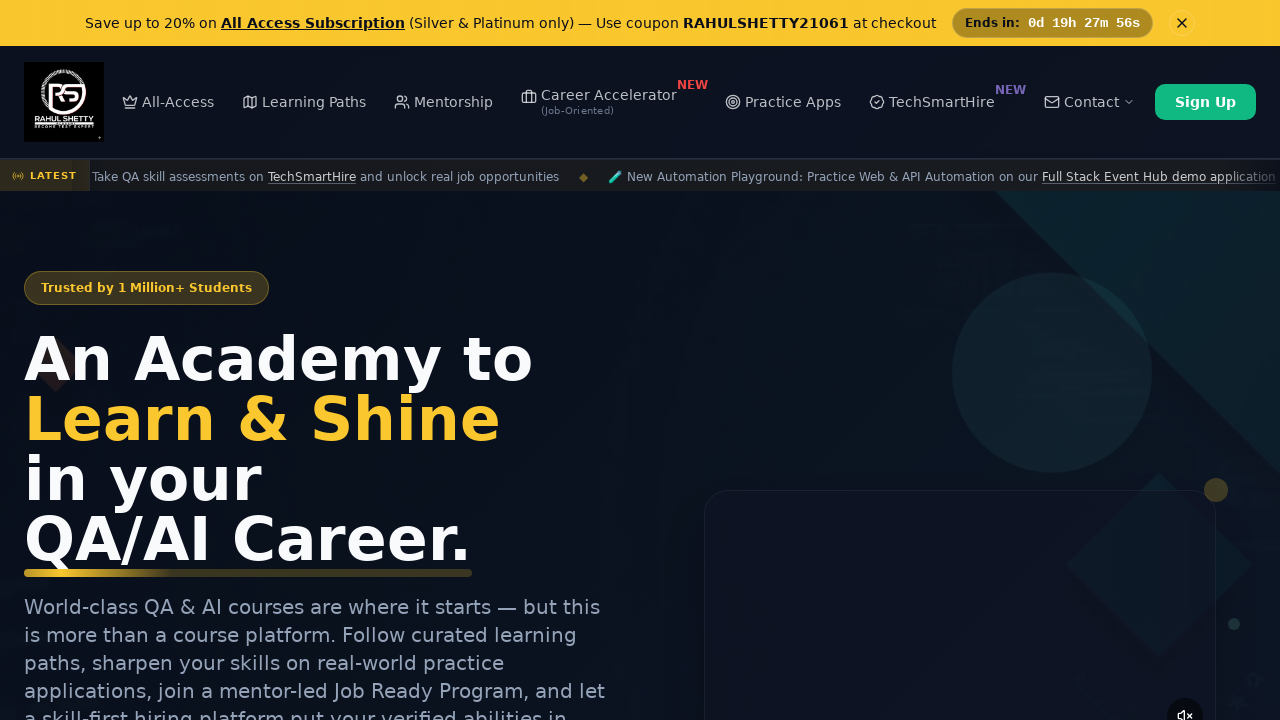